Tests HTML5 drag and drop functionality by dragging column A to column B and verifying the elements have switched positions

Starting URL: http://the-internet.herokuapp.com/drag_and_drop

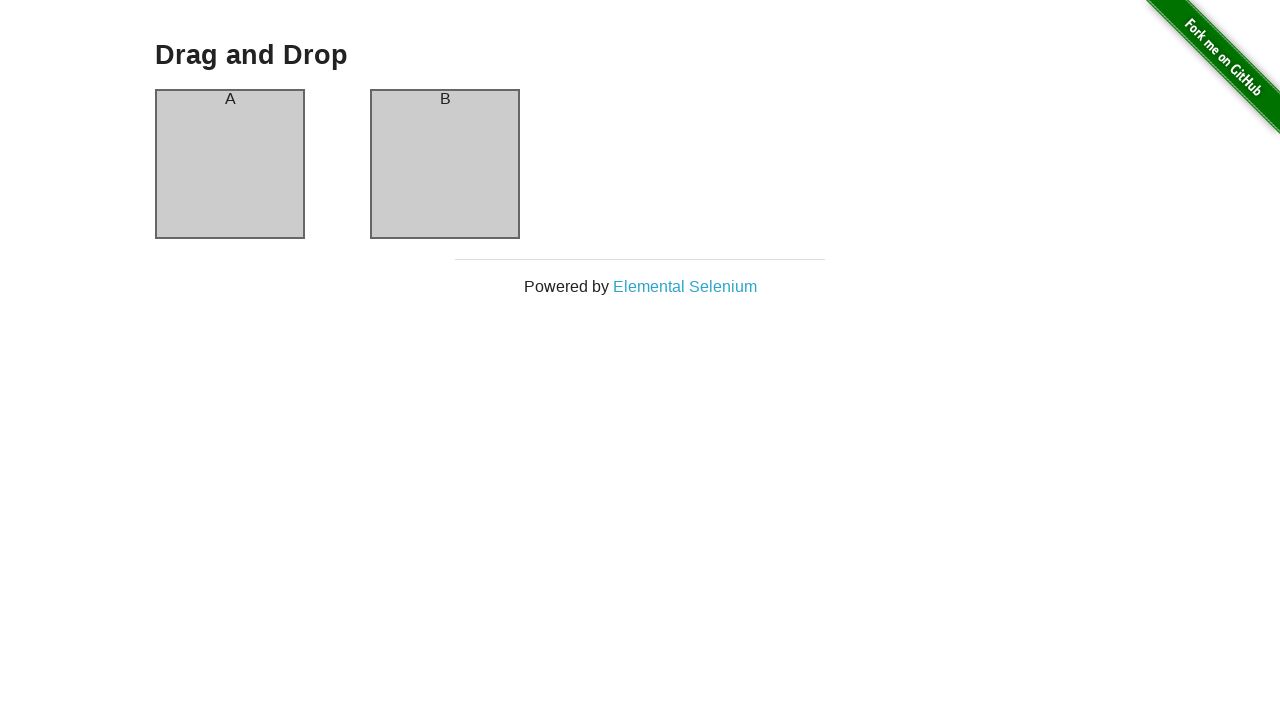

Executed drag and drop from column A to column B using JavaScript simulation
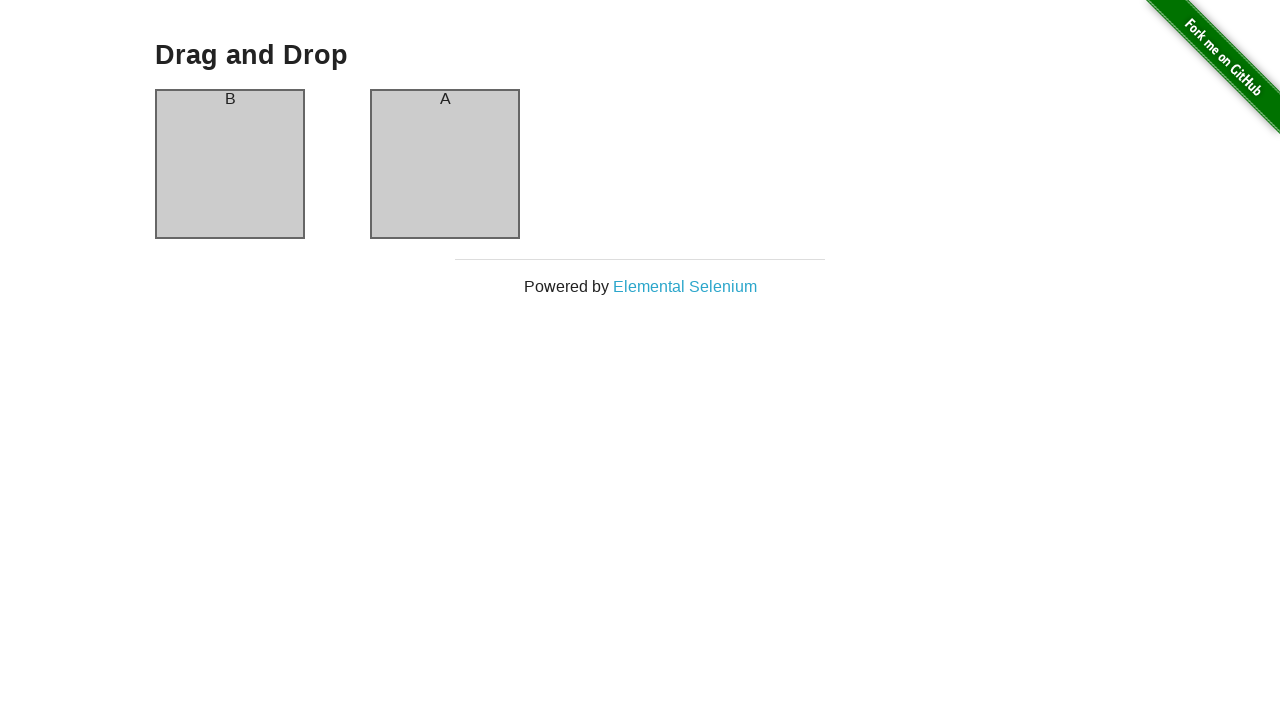

Waited for column A selector to be visible
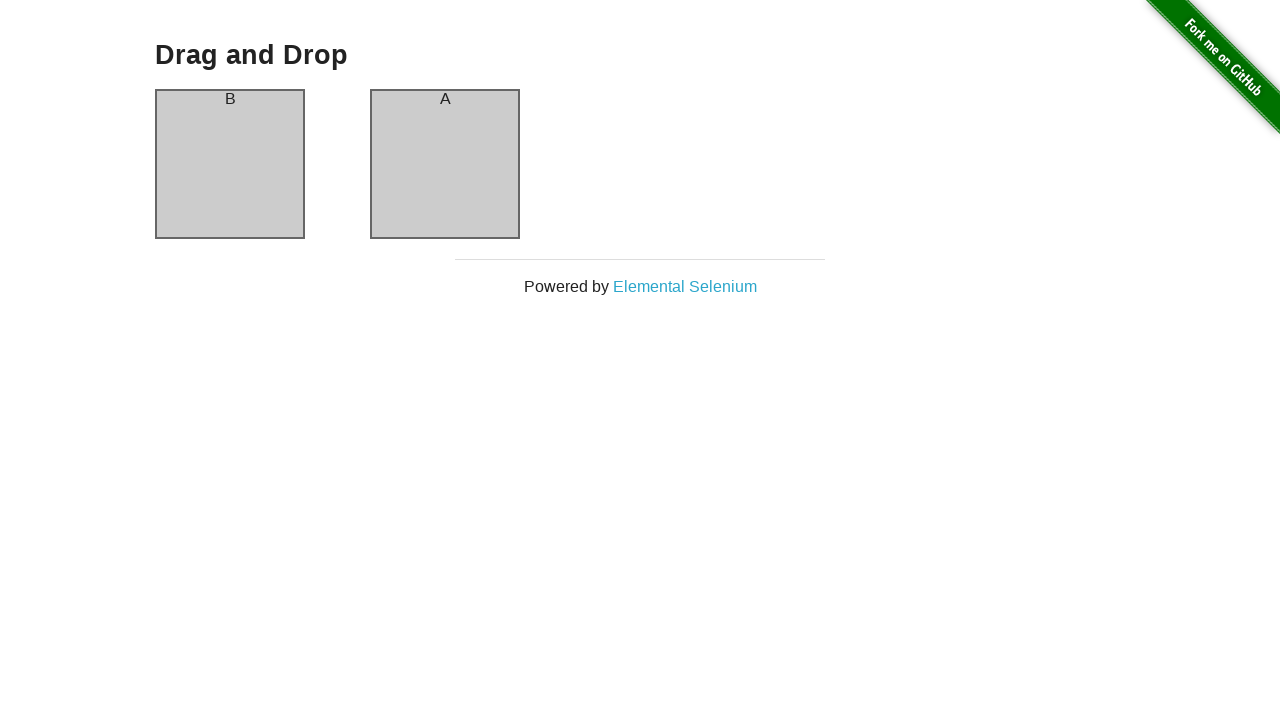

Verified that column A now displays header 'B' after drag and drop
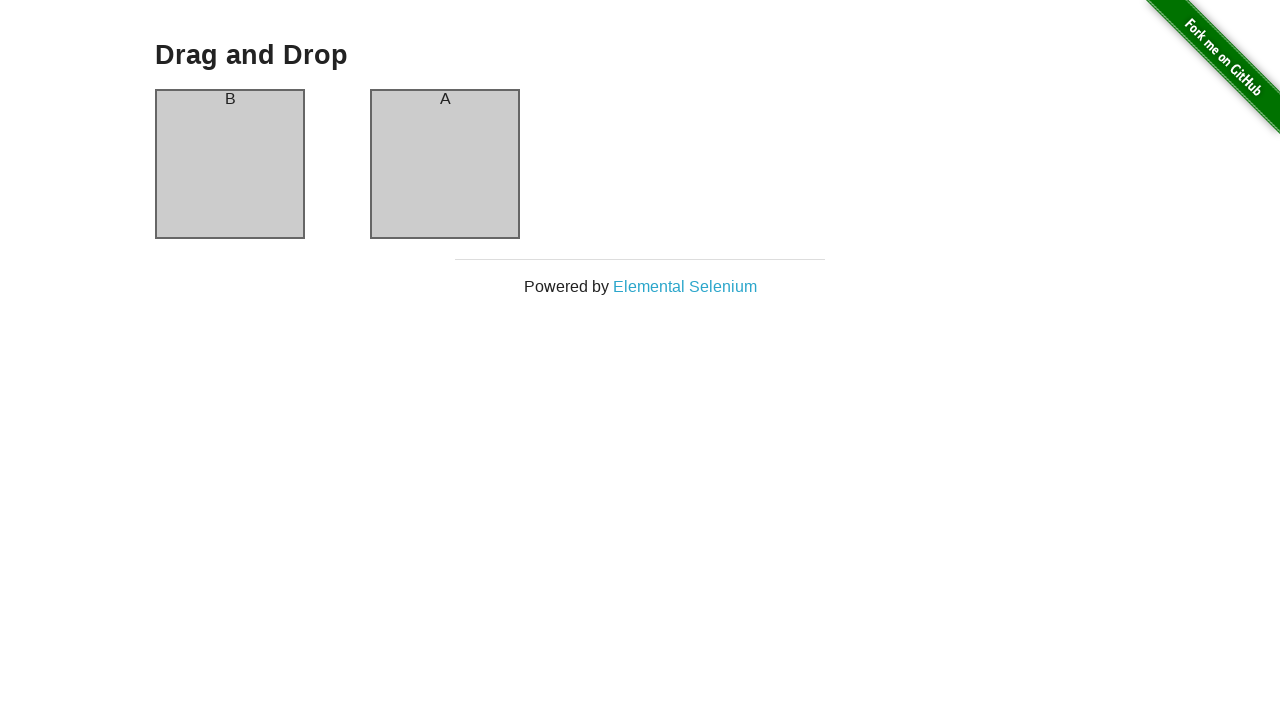

Verified that column B now displays header 'A' after drag and drop
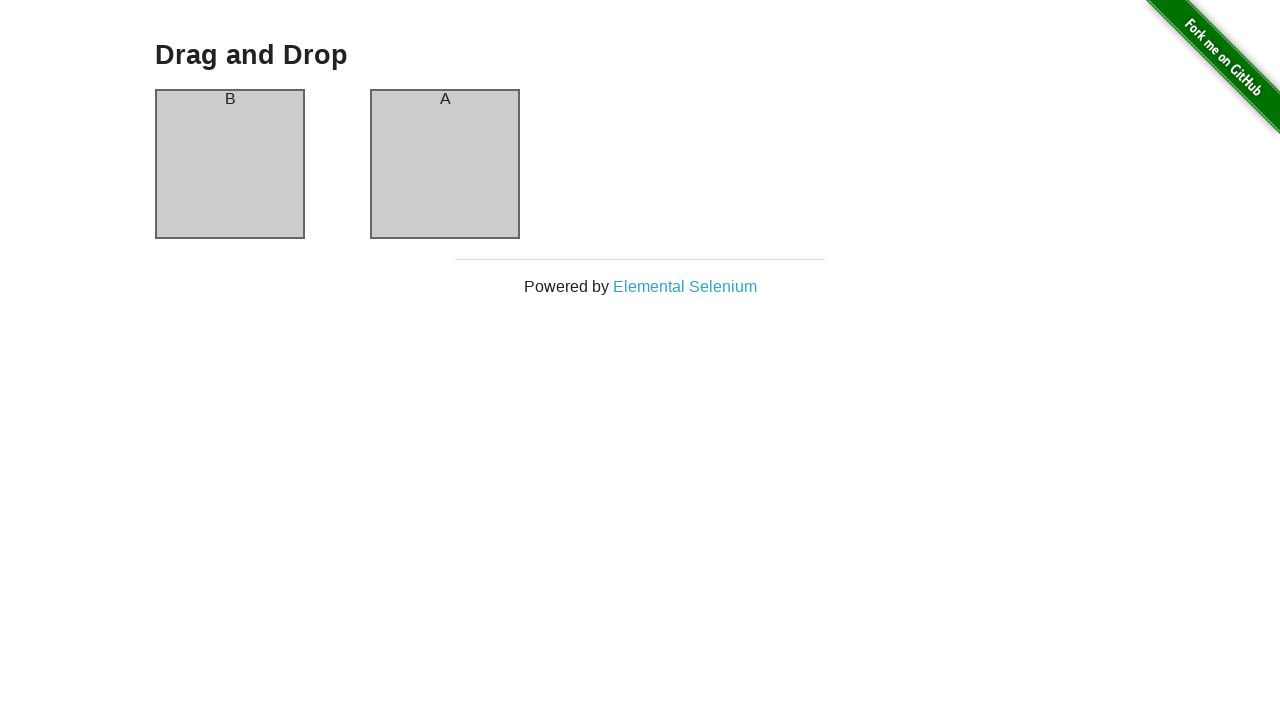

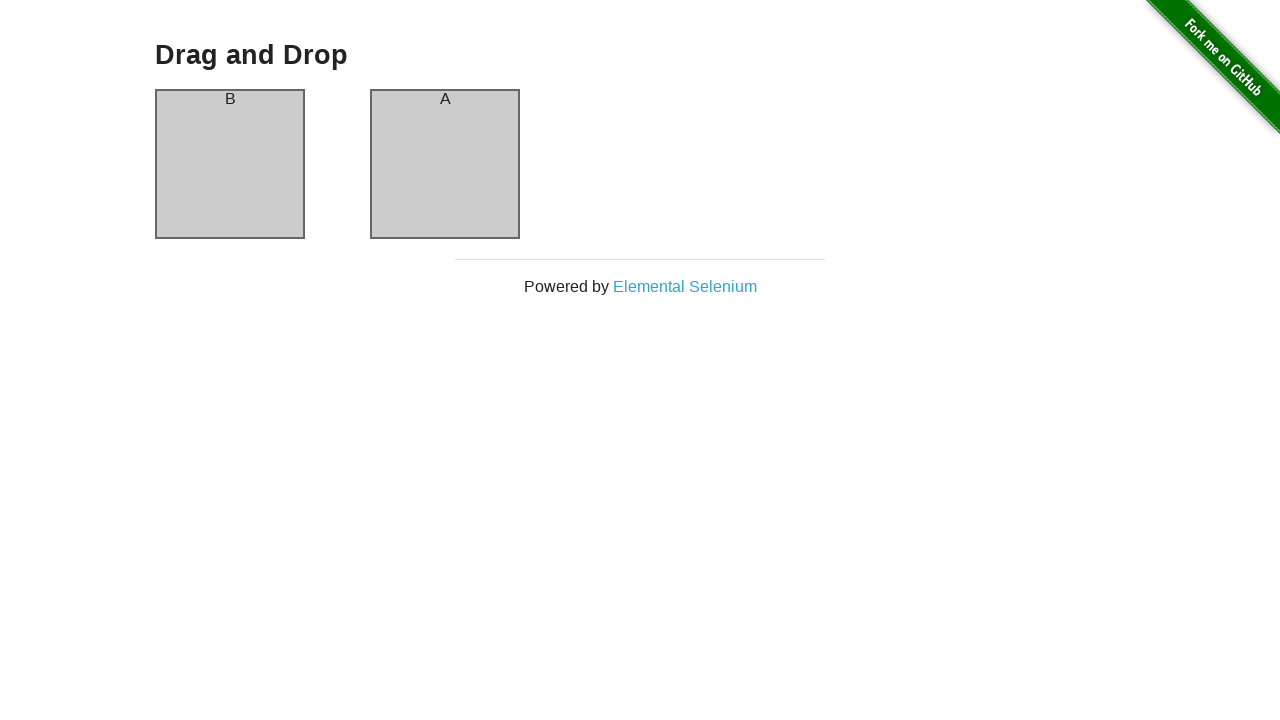